Tests dropdown menu functionality by clicking the dropdown button and selecting the autocomplete option

Starting URL: https://formy-project.herokuapp.com/dropdown

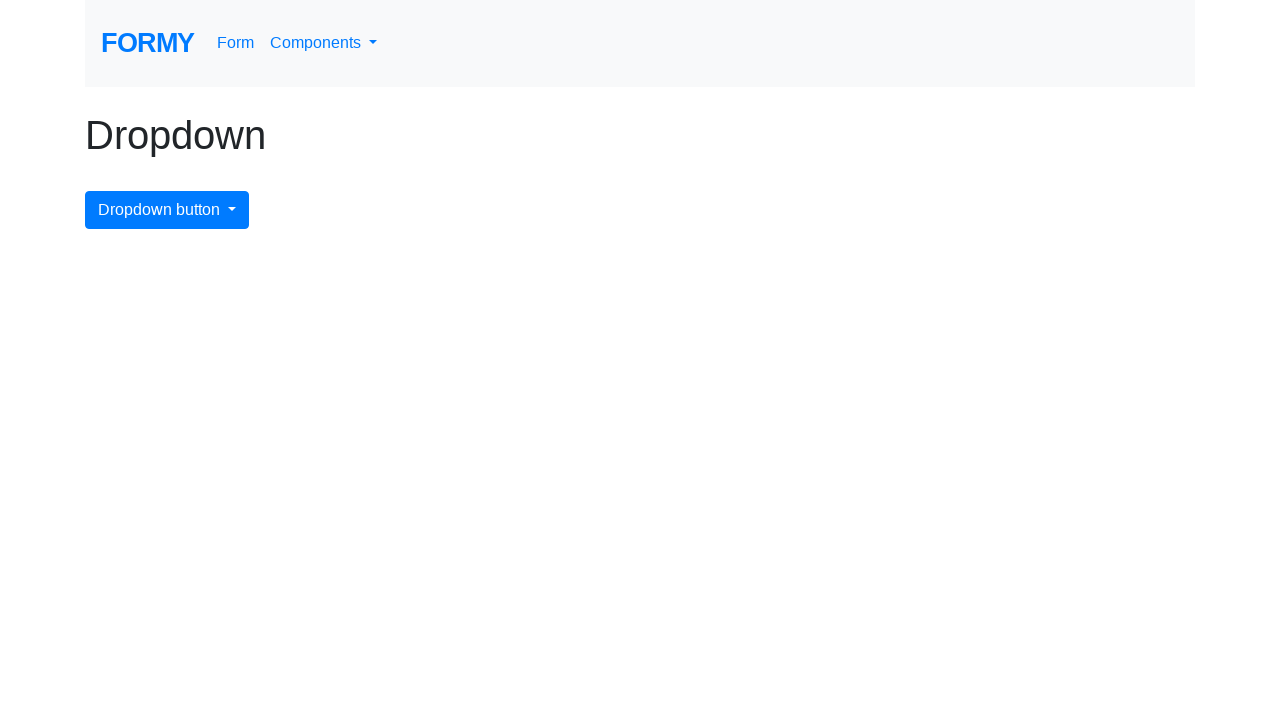

Clicked the dropdown menu button at (167, 210) on #dropdownMenuButton
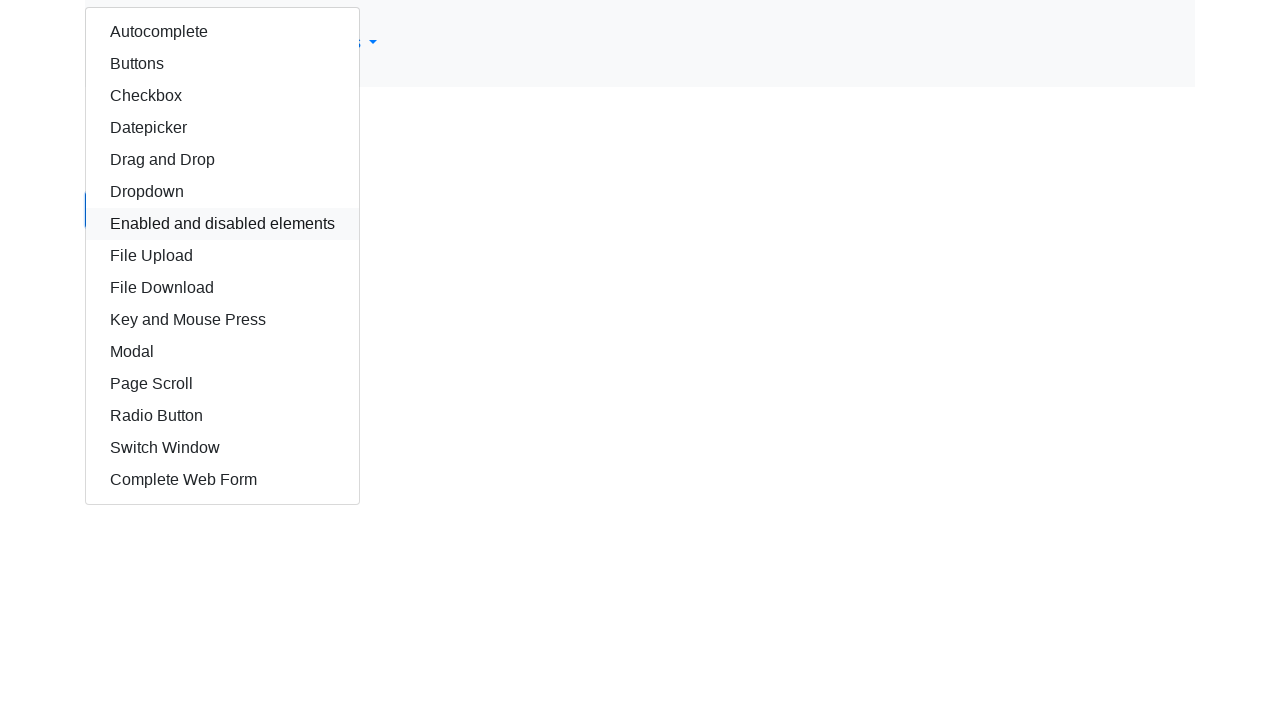

Selected the autocomplete option from dropdown at (222, 32) on #autocomplete
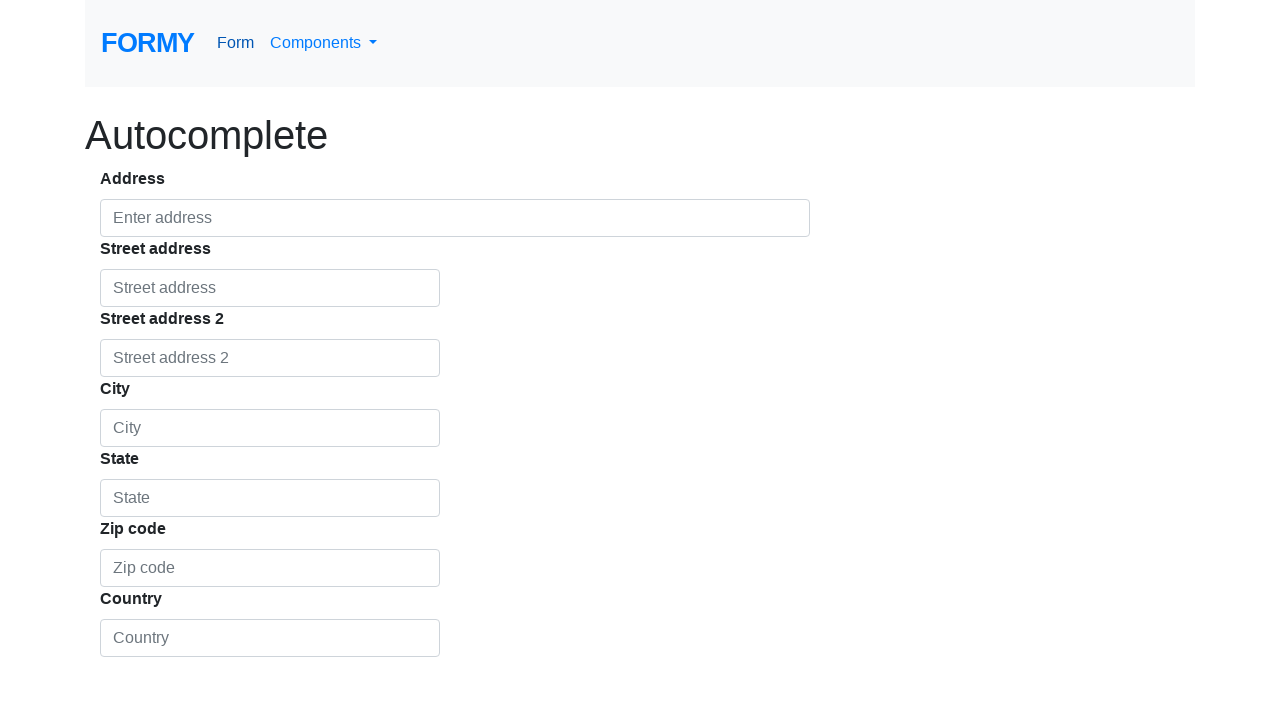

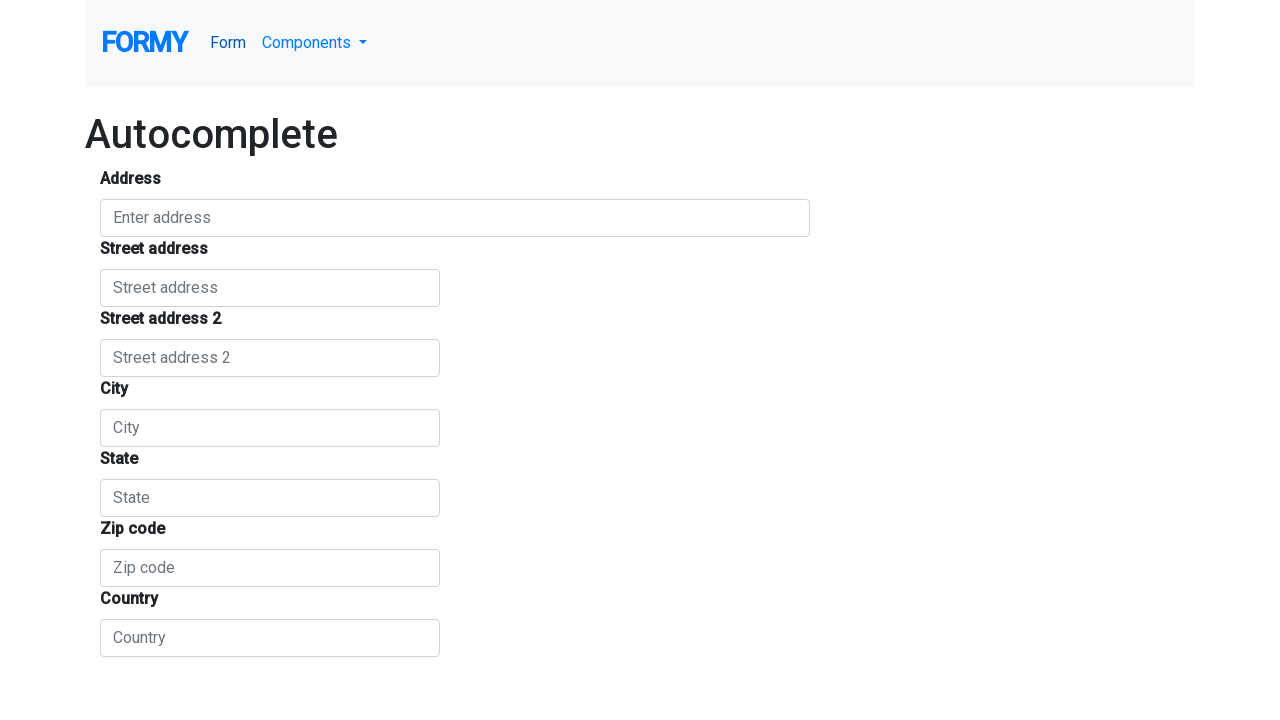